Tests the search functionality on python.org by entering "pycon" in the search box and submitting the search form

Starting URL: https://www.python.org

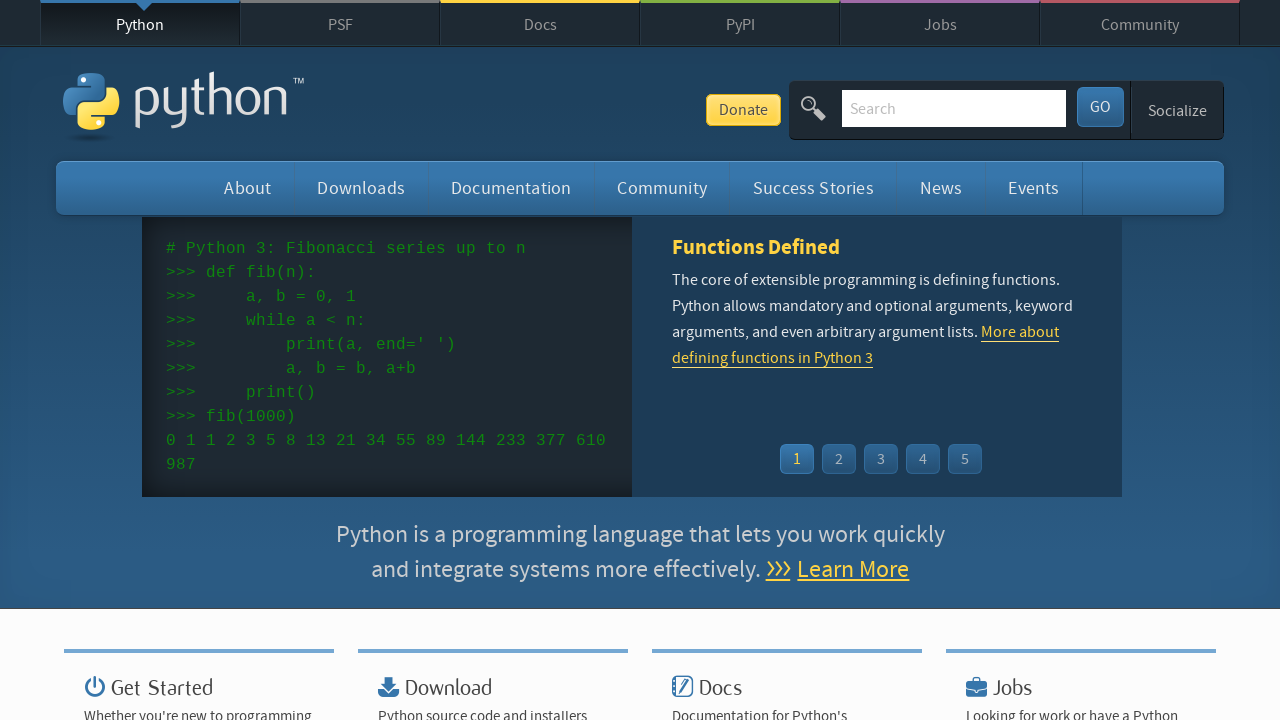

Filled search box with 'pycon' on input[name='q']
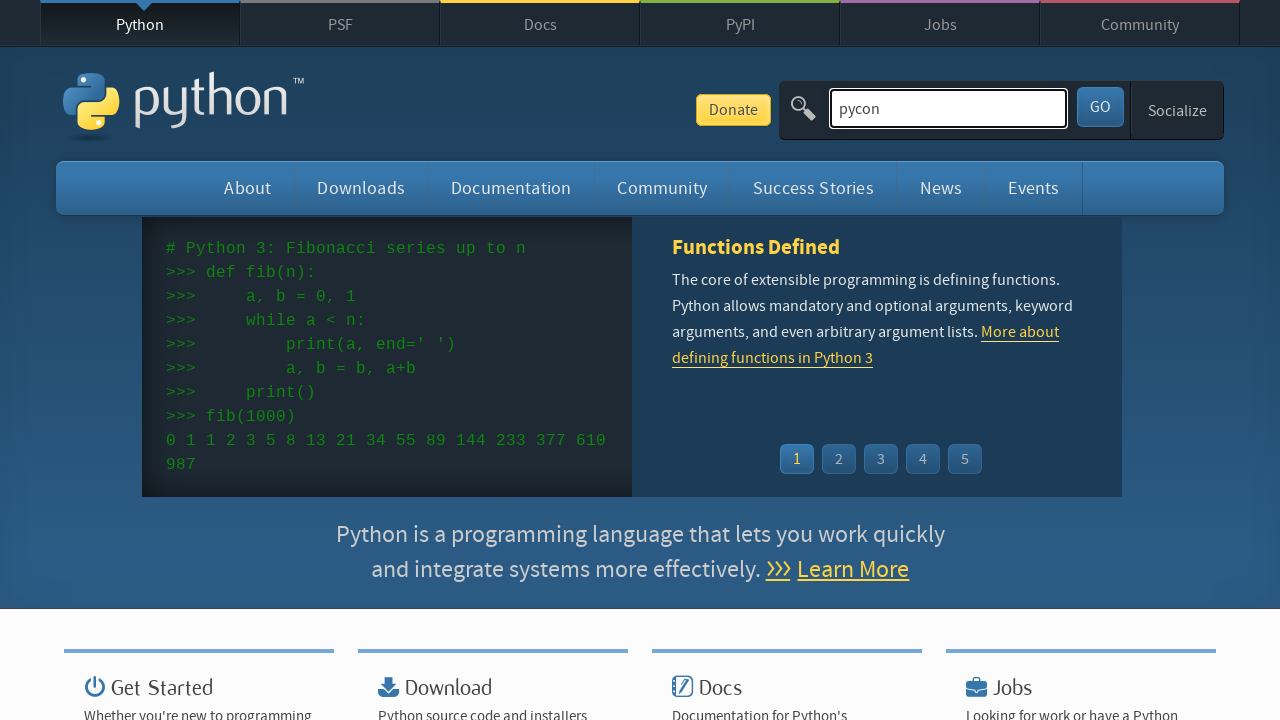

Pressed Enter to submit search form on input[name='q']
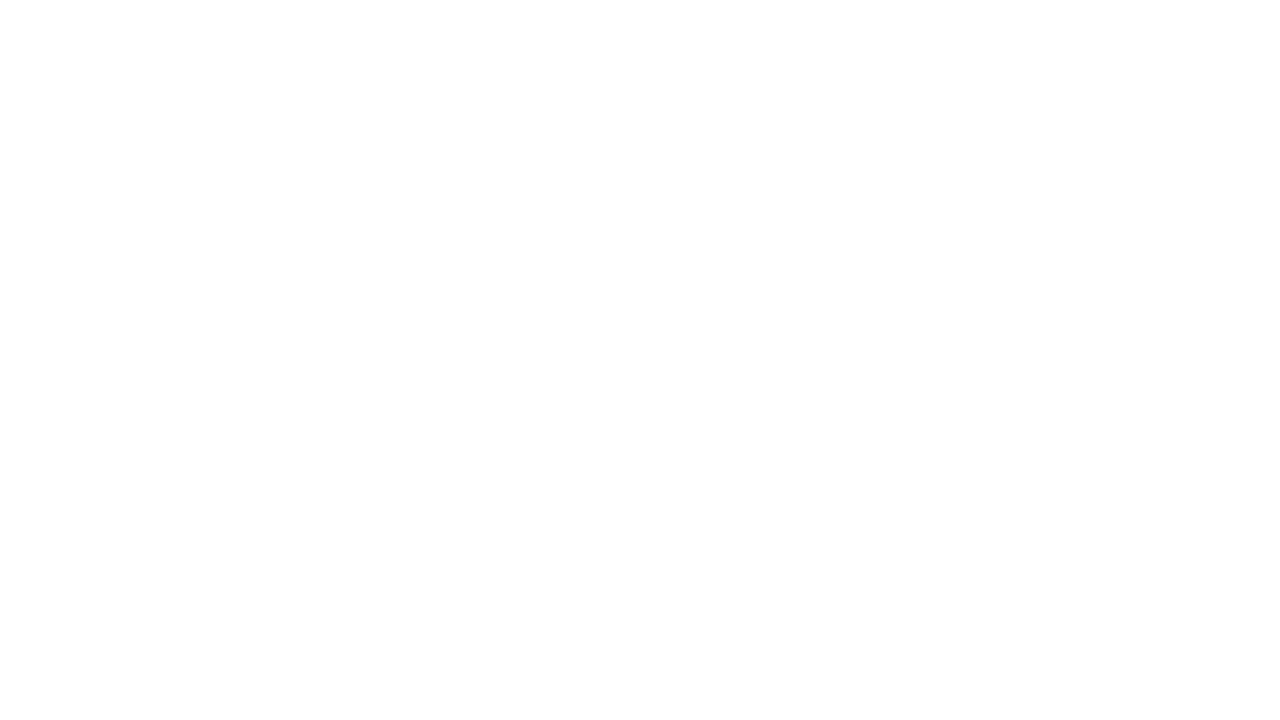

Search results loaded and network idle
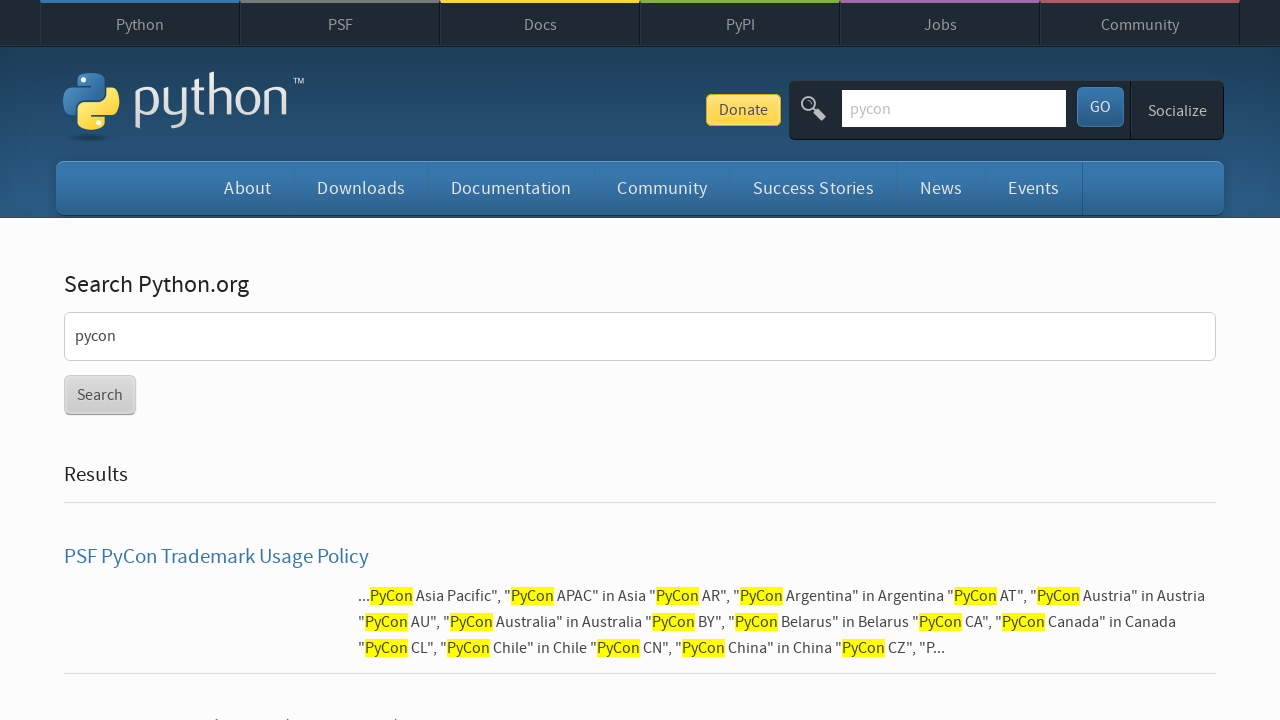

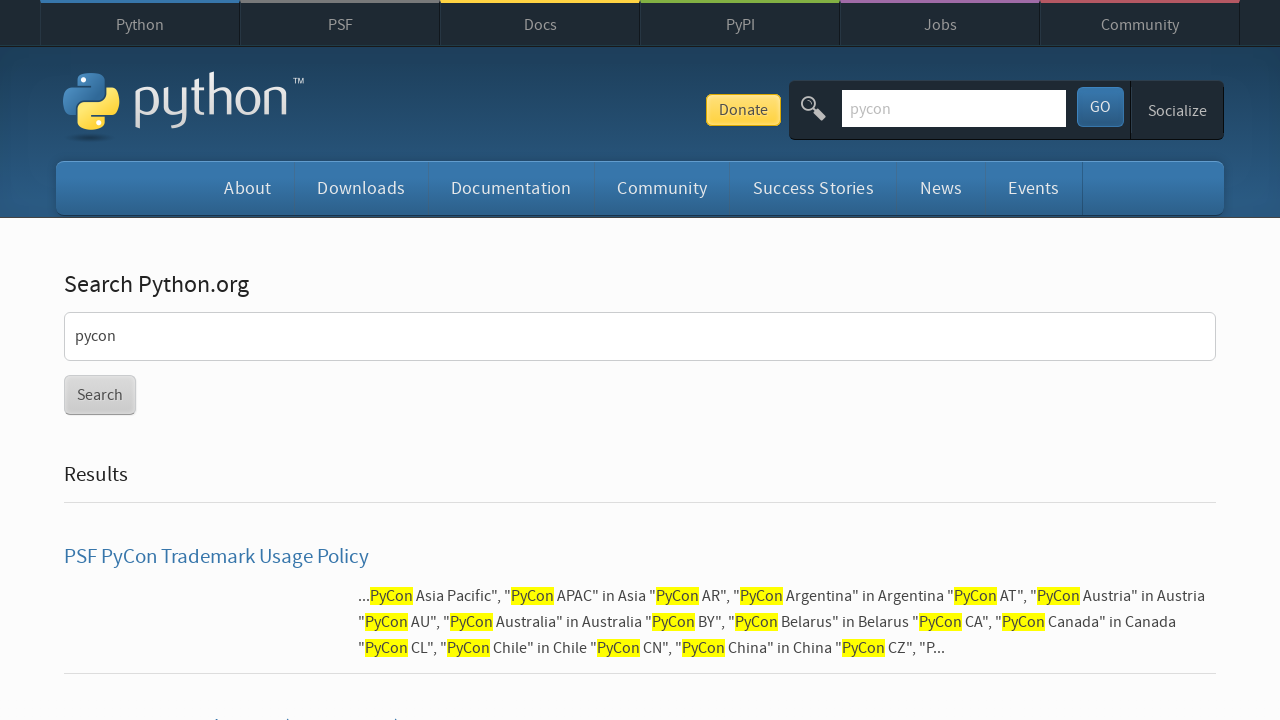